Tests footer link functionality by counting links in different sections and opening first column footer links in new tabs to verify they are active

Starting URL: https://www.rahulshettyacademy.com/AutomationPractice

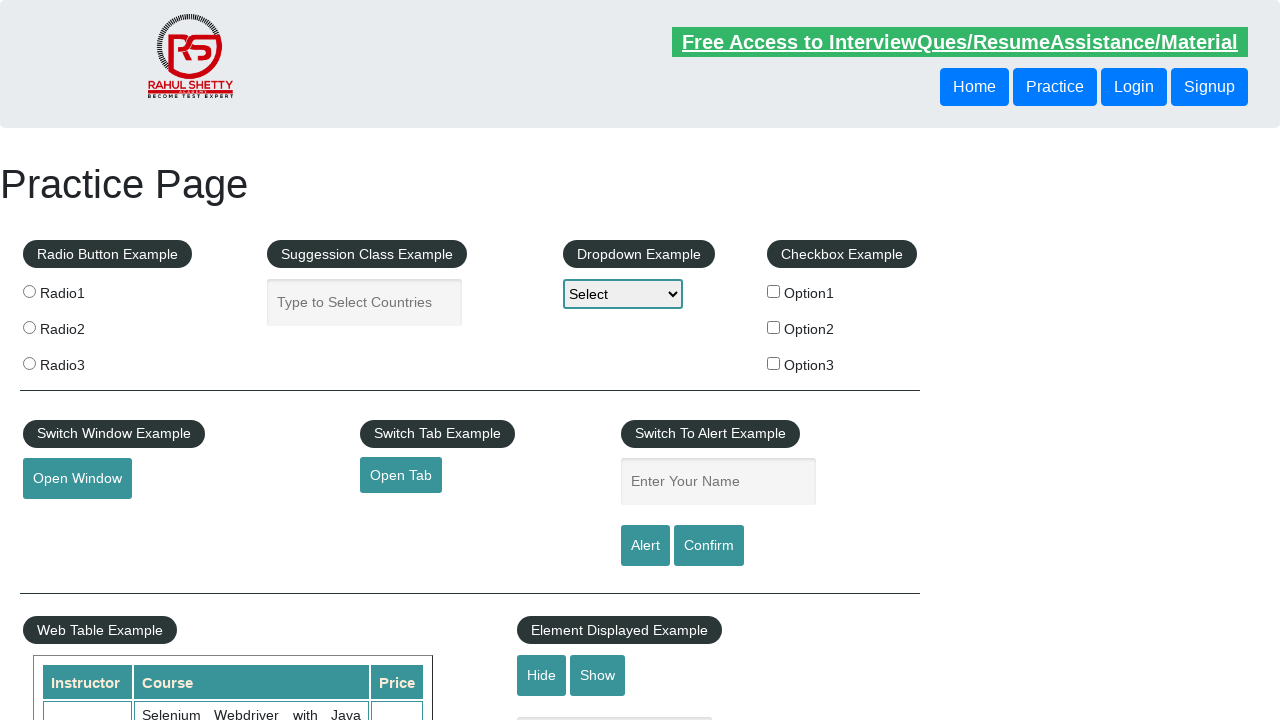

Counted total links on page
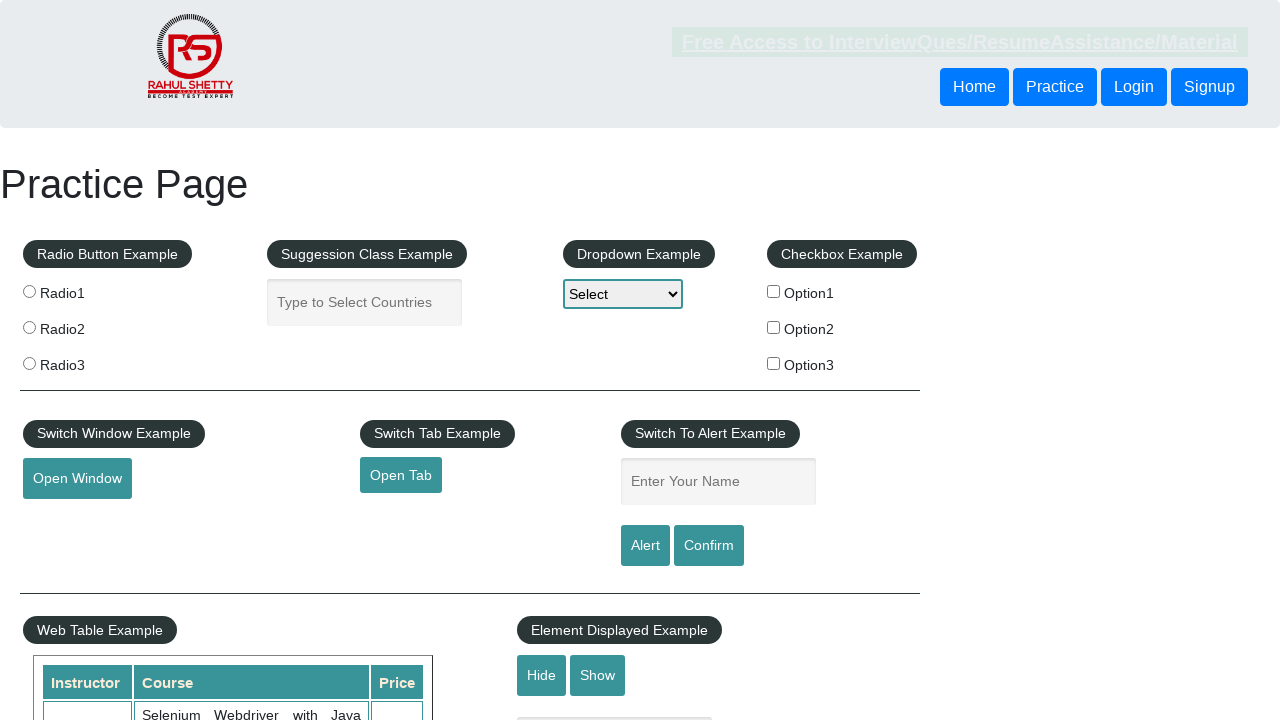

Located footer section (#gf-BIG)
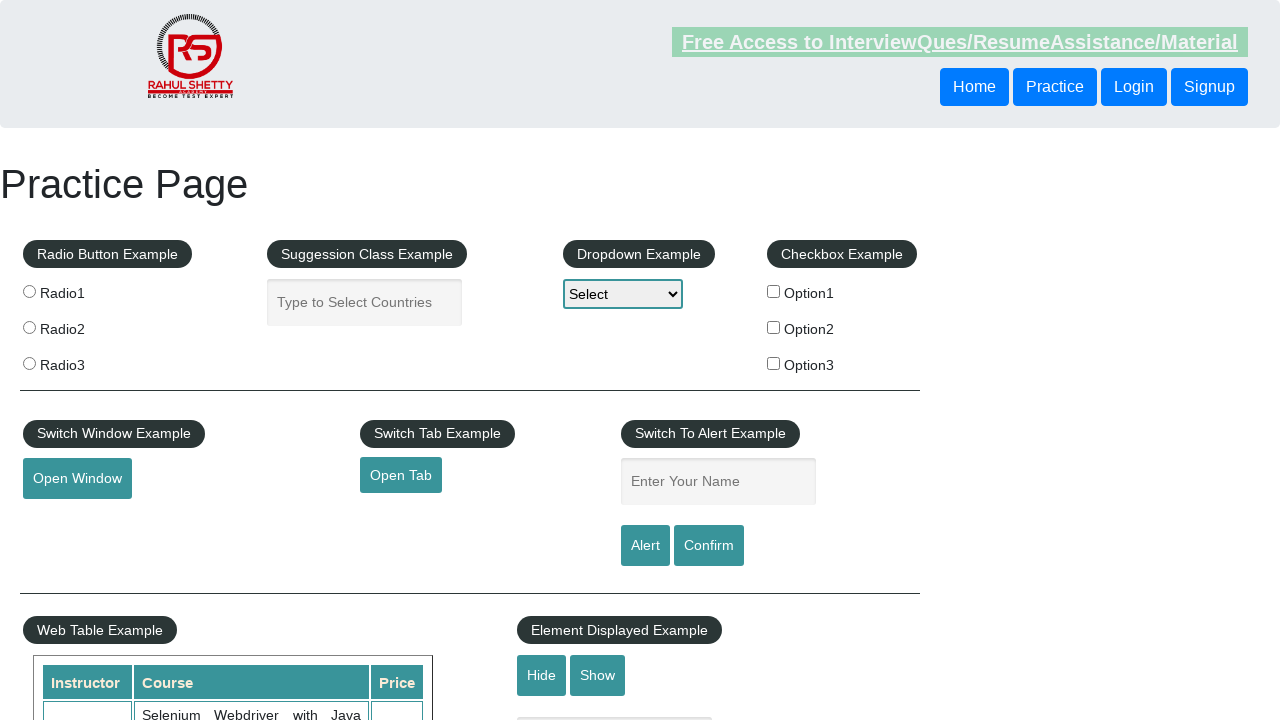

Counted footer links: 20
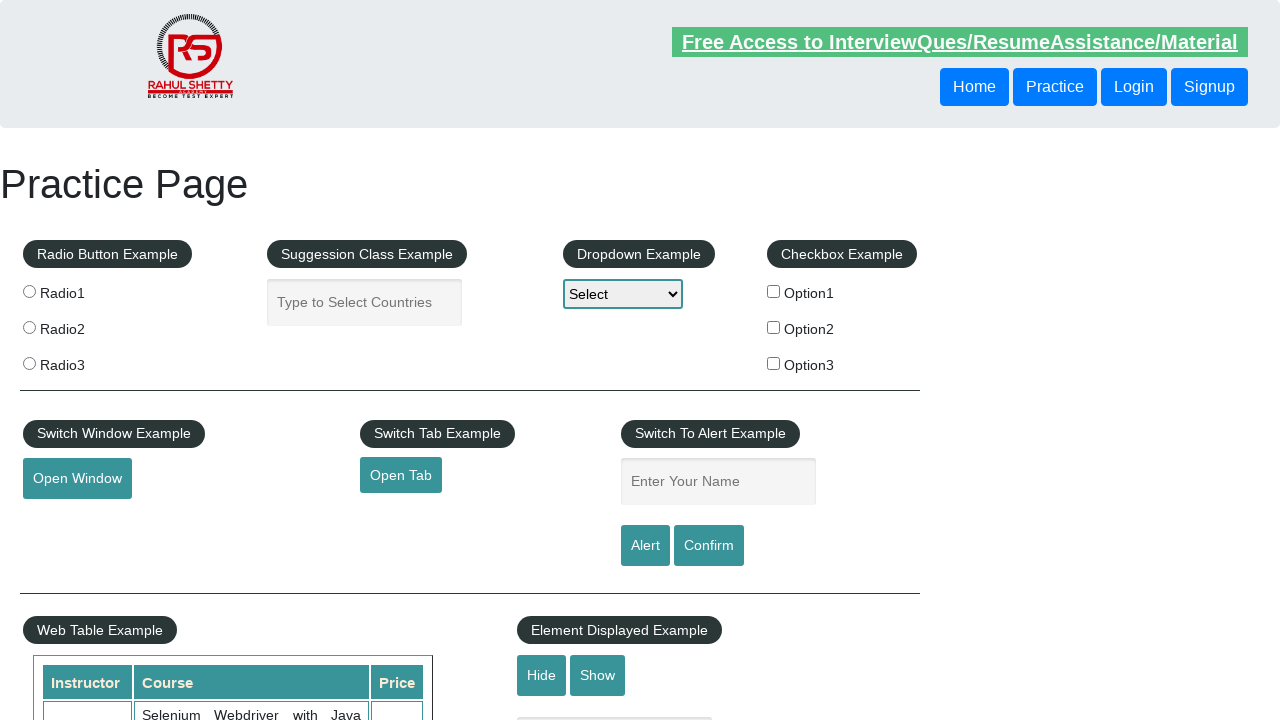

Located first column of footer
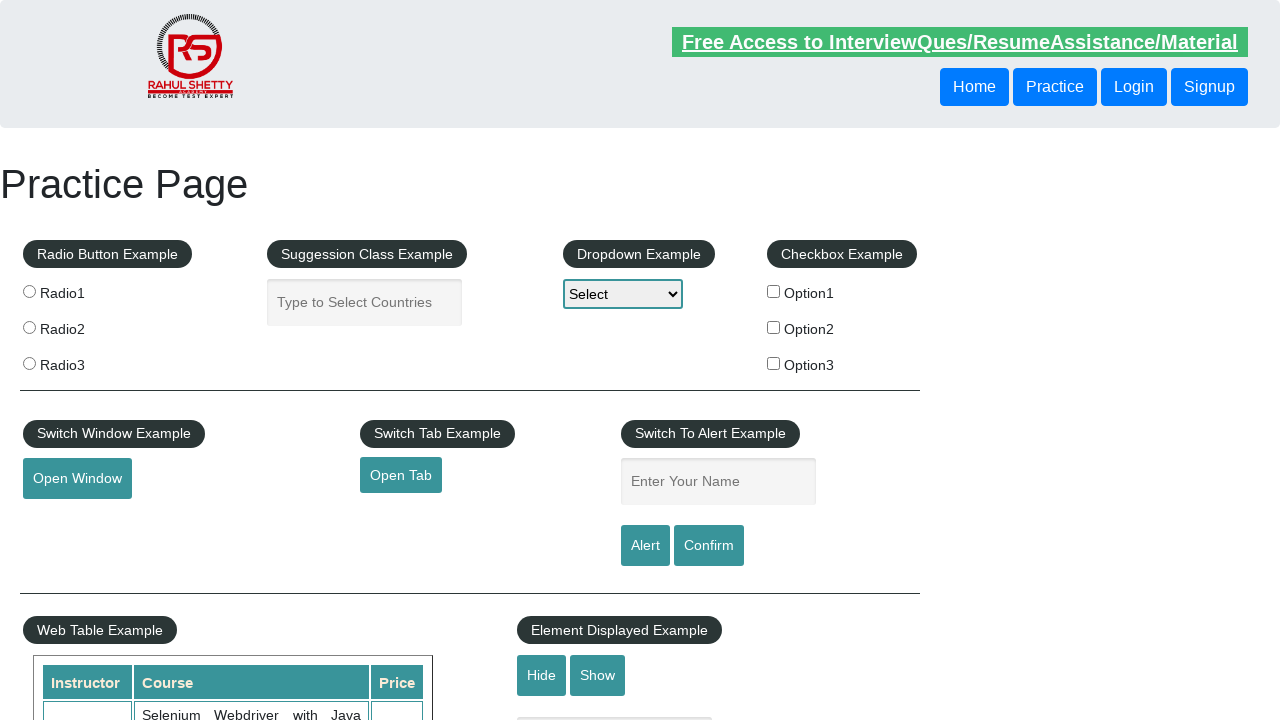

Counted first column links: 5
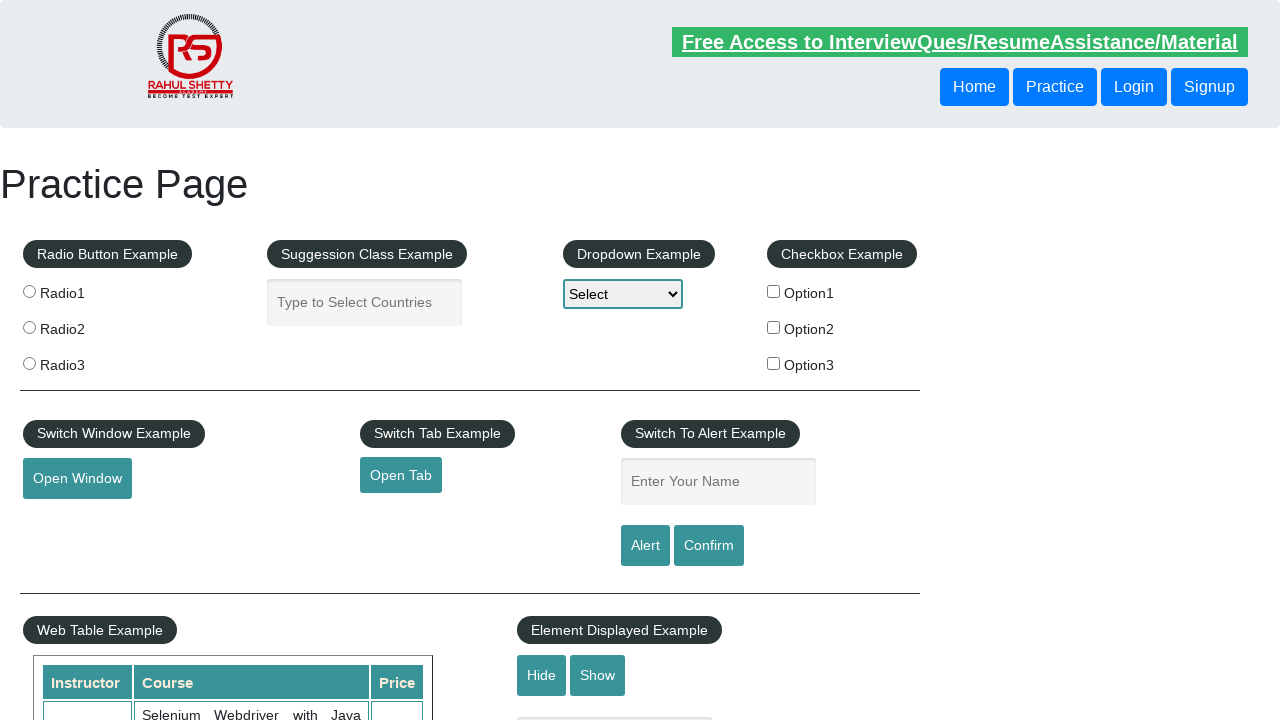

Retrieved all link elements from first column
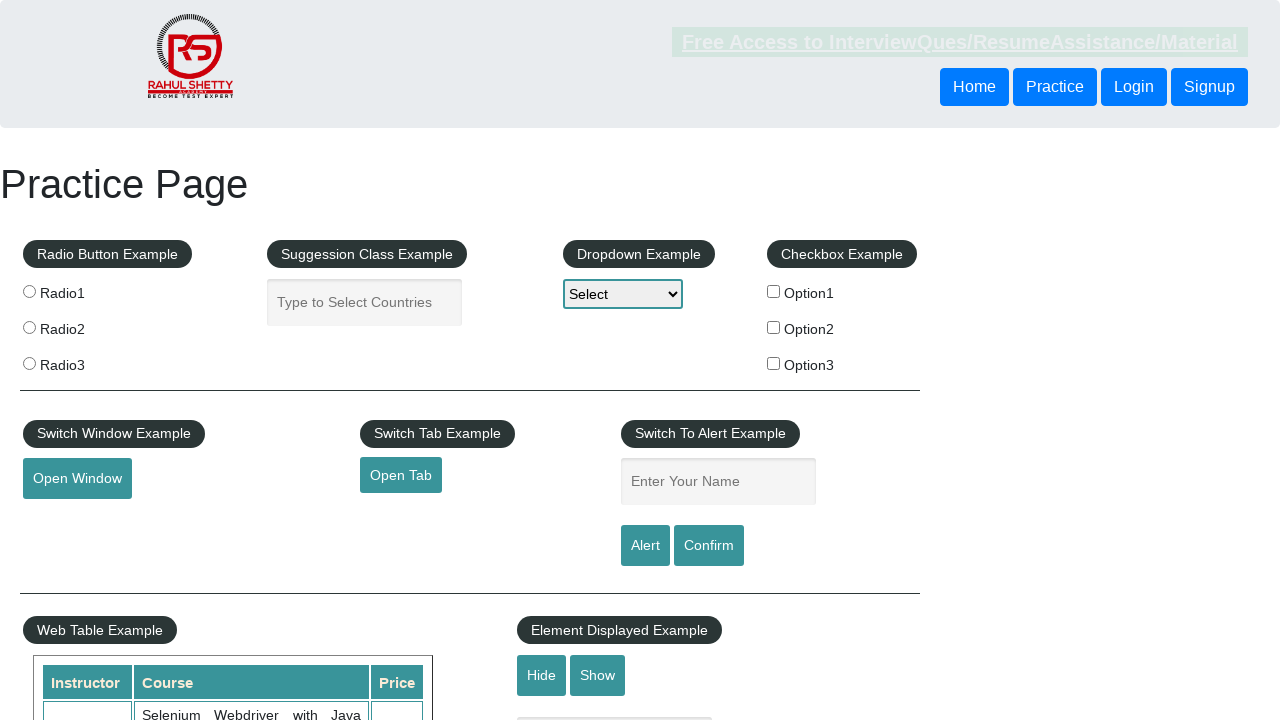

Opened first column link in new tab at (157, 482) on #gf-BIG >> (//table)[3]/tbody/tr/td[1]/ul >> a >> nth=0
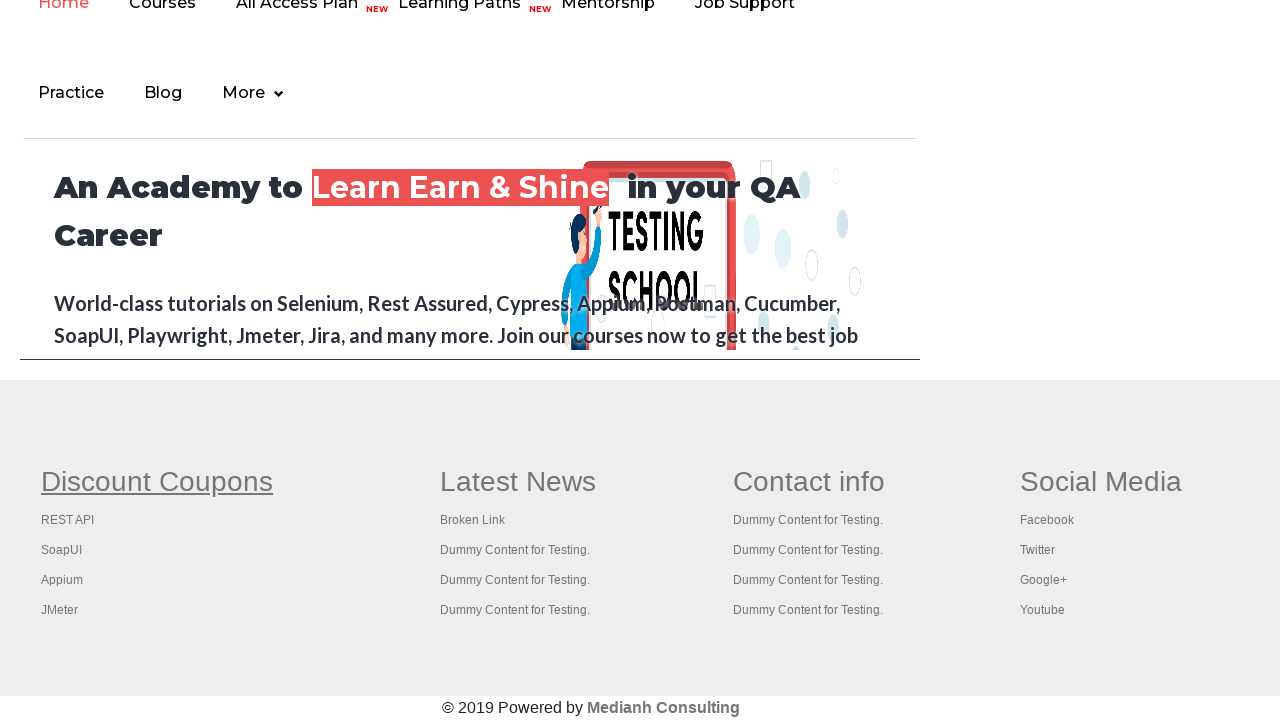

Opened first column link in new tab at (68, 520) on #gf-BIG >> (//table)[3]/tbody/tr/td[1]/ul >> a >> nth=1
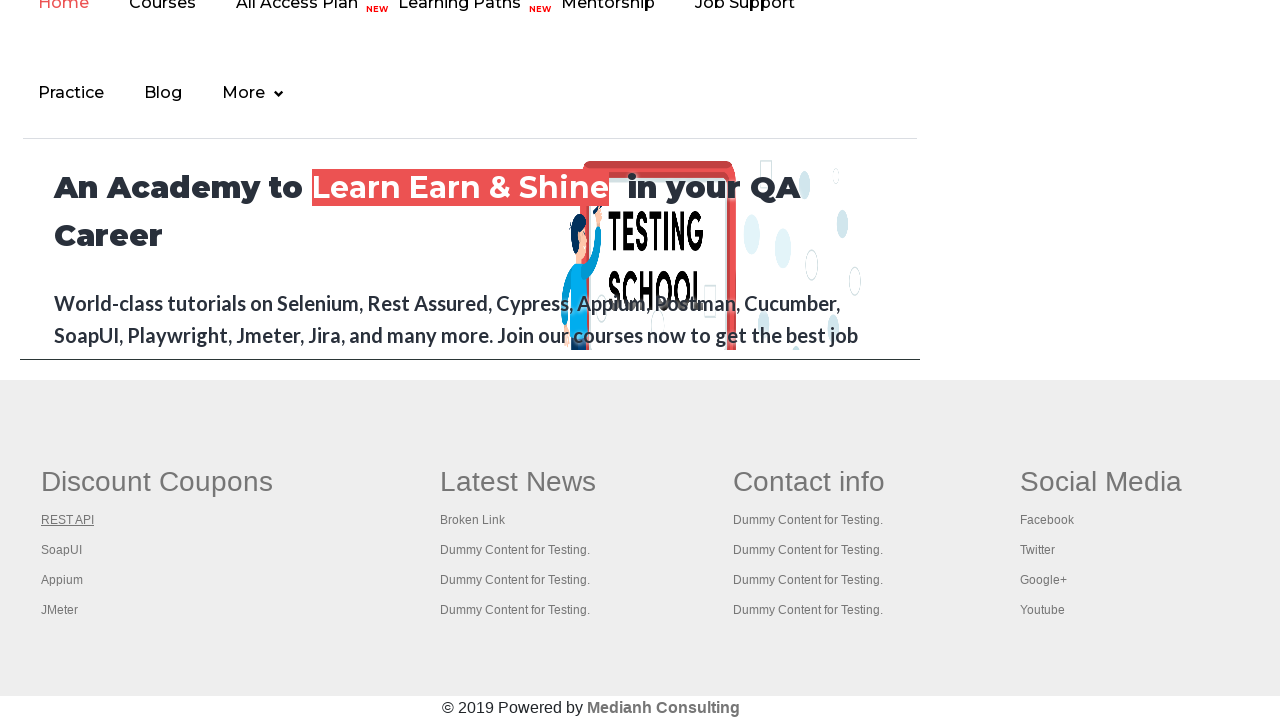

Opened first column link in new tab at (62, 550) on #gf-BIG >> (//table)[3]/tbody/tr/td[1]/ul >> a >> nth=2
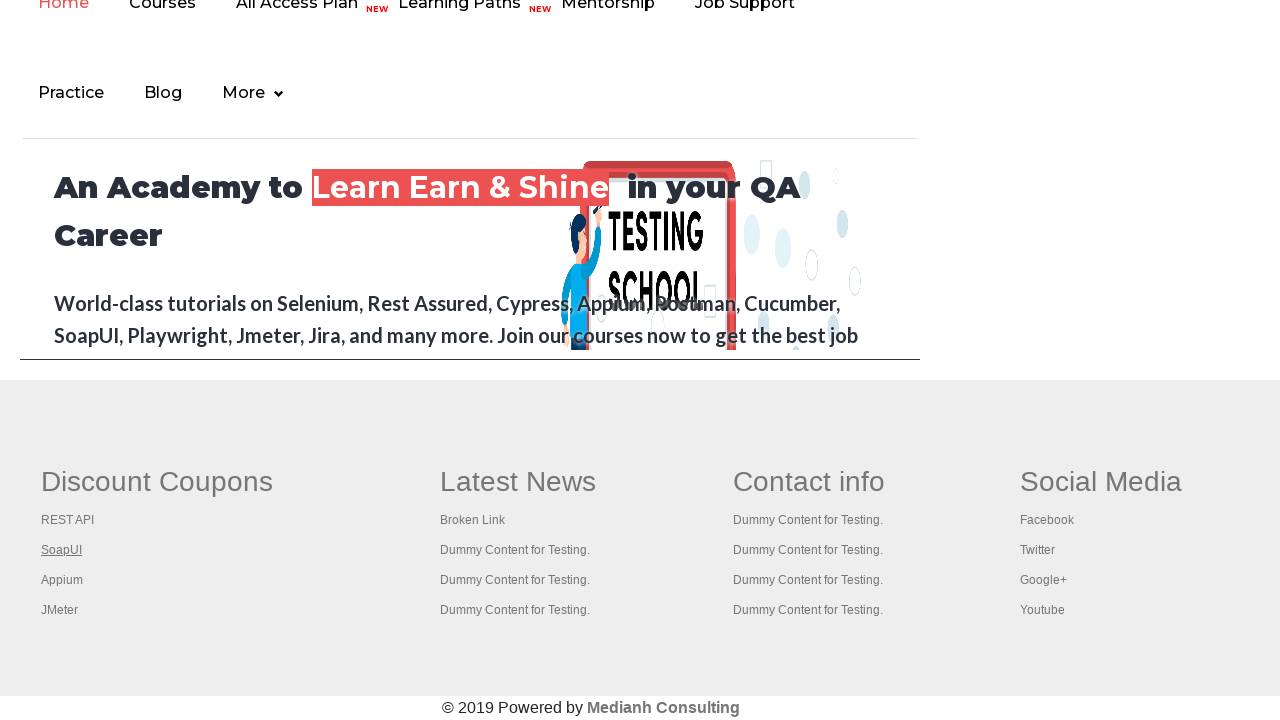

Opened first column link in new tab at (62, 580) on #gf-BIG >> (//table)[3]/tbody/tr/td[1]/ul >> a >> nth=3
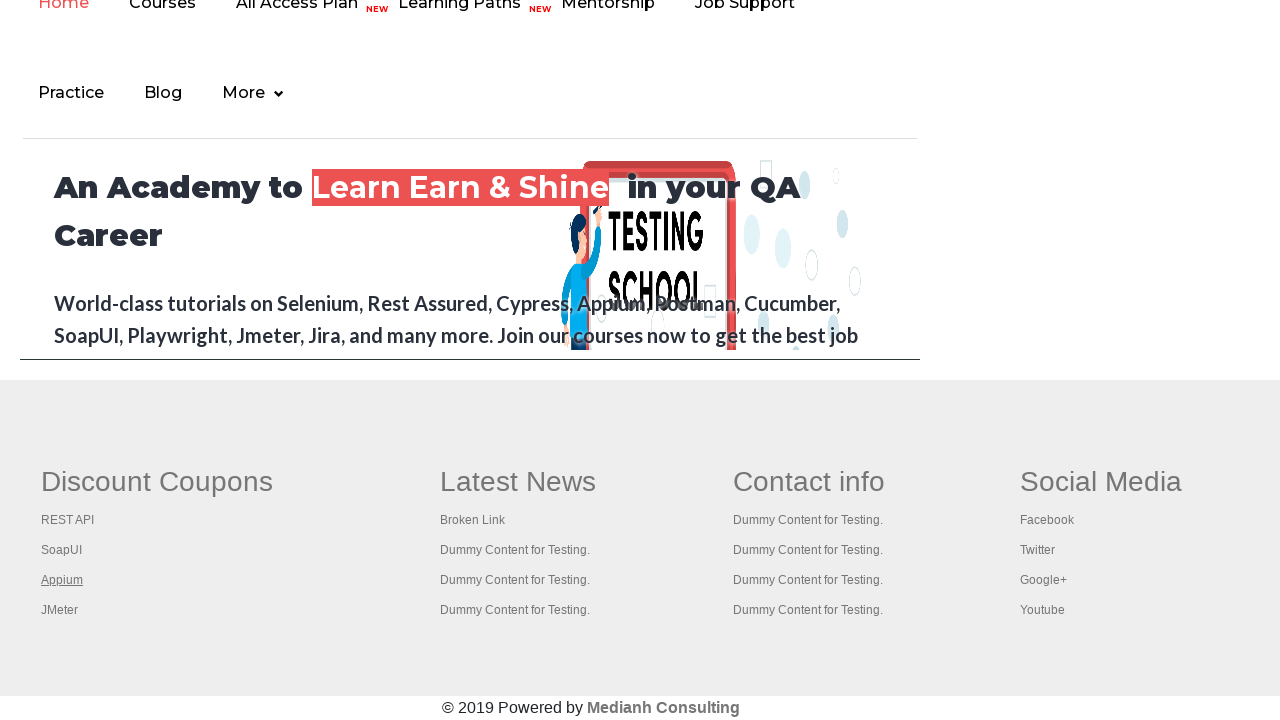

Opened first column link in new tab at (60, 610) on #gf-BIG >> (//table)[3]/tbody/tr/td[1]/ul >> a >> nth=4
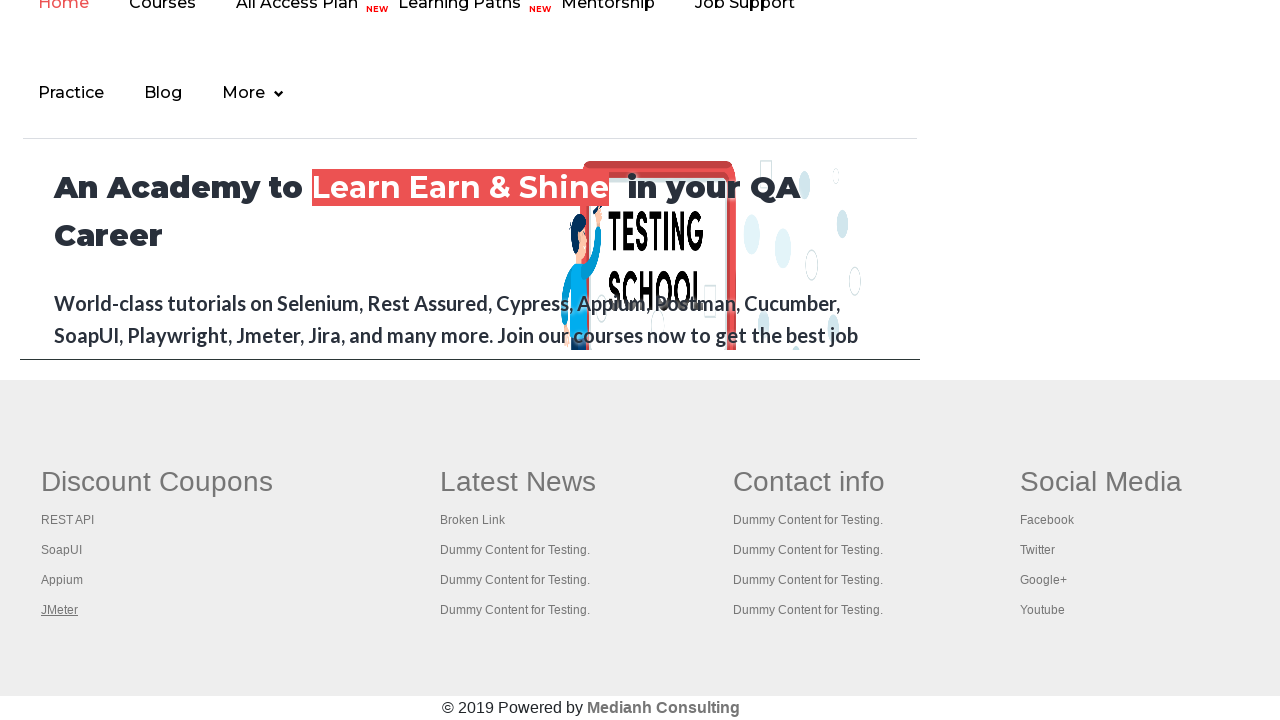

Retrieved all open pages: 6 total
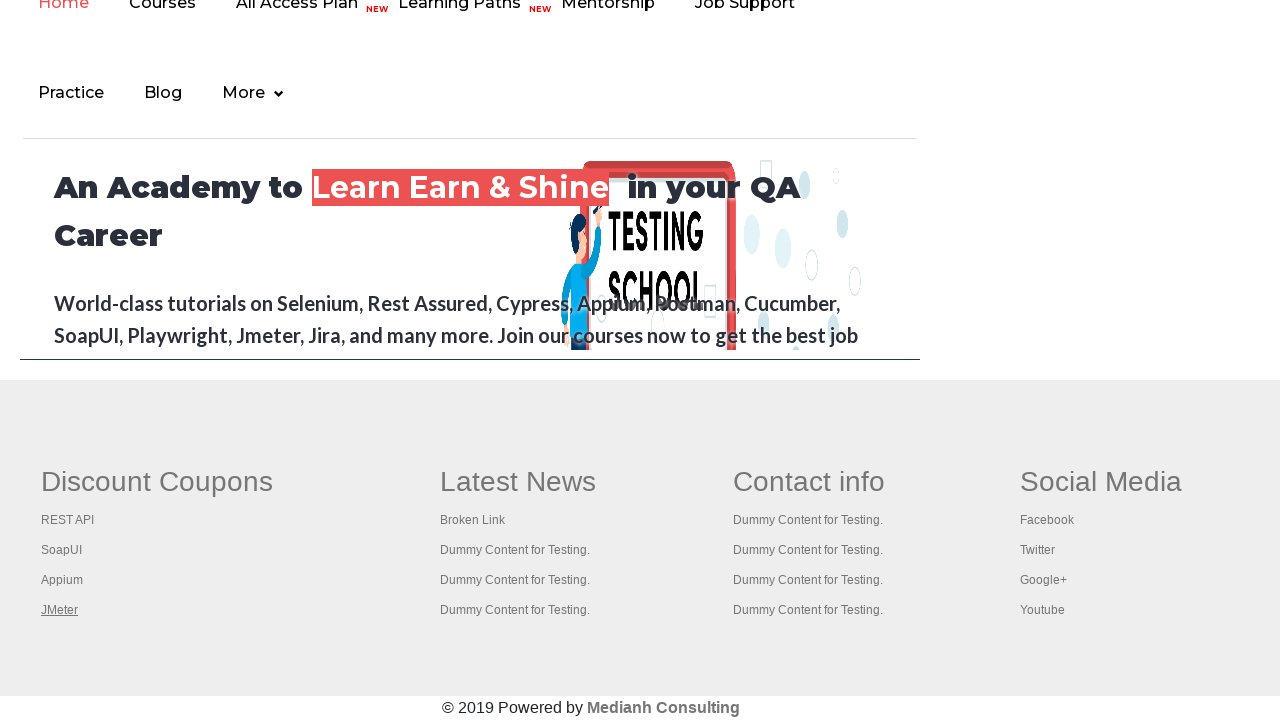

Switched to page with title: Practice Page
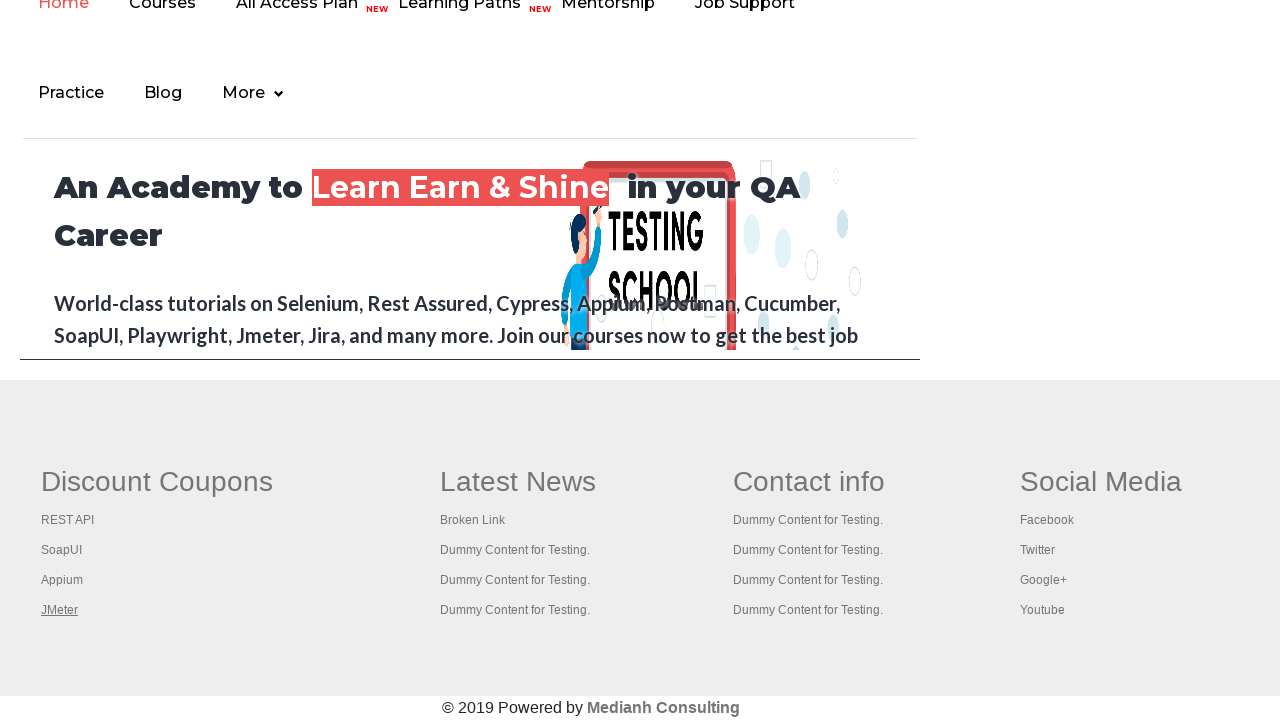

Switched to page with title: Practice Page
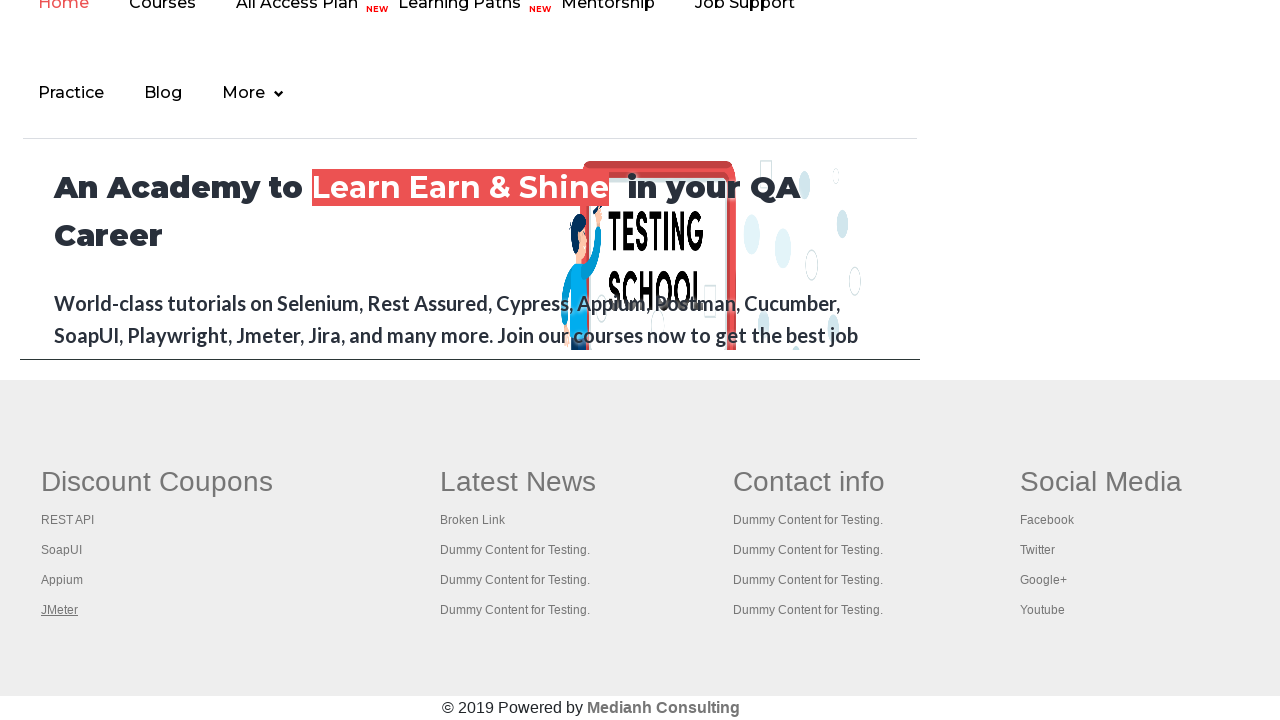

Switched to page with title: REST API Tutorial
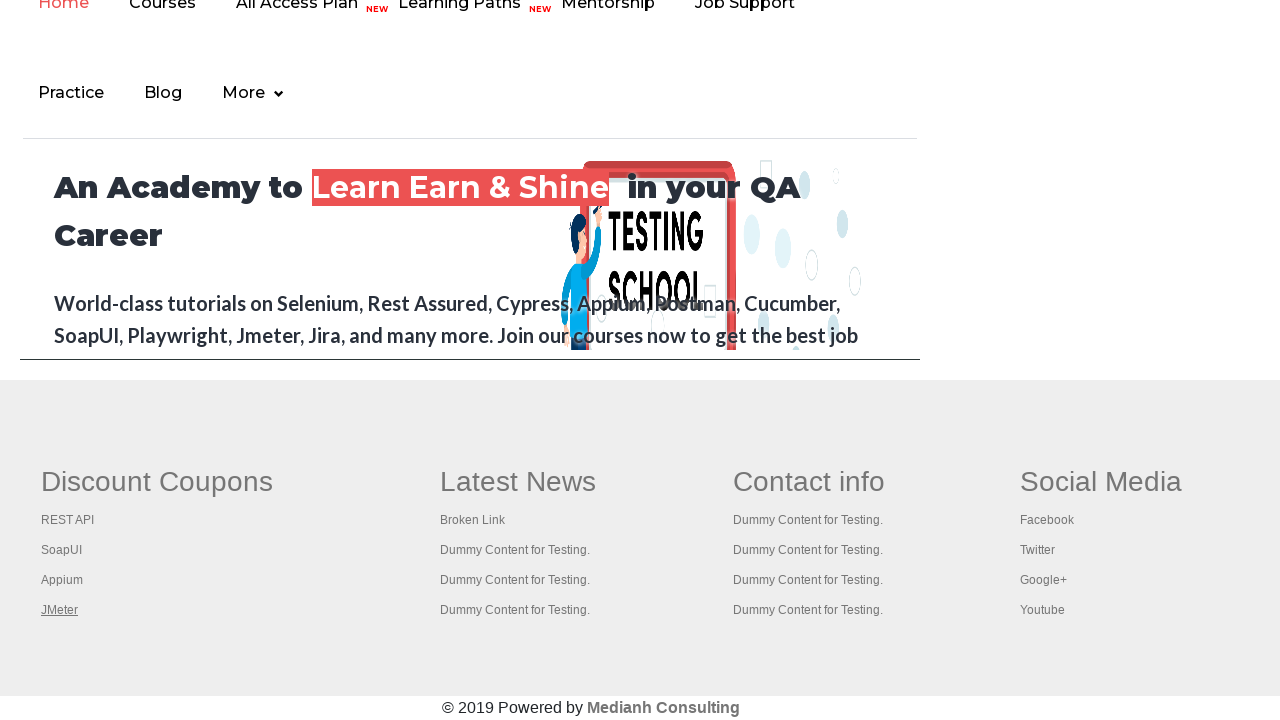

Switched to page with title: The World’s Most Popular API Testing Tool | SoapUI
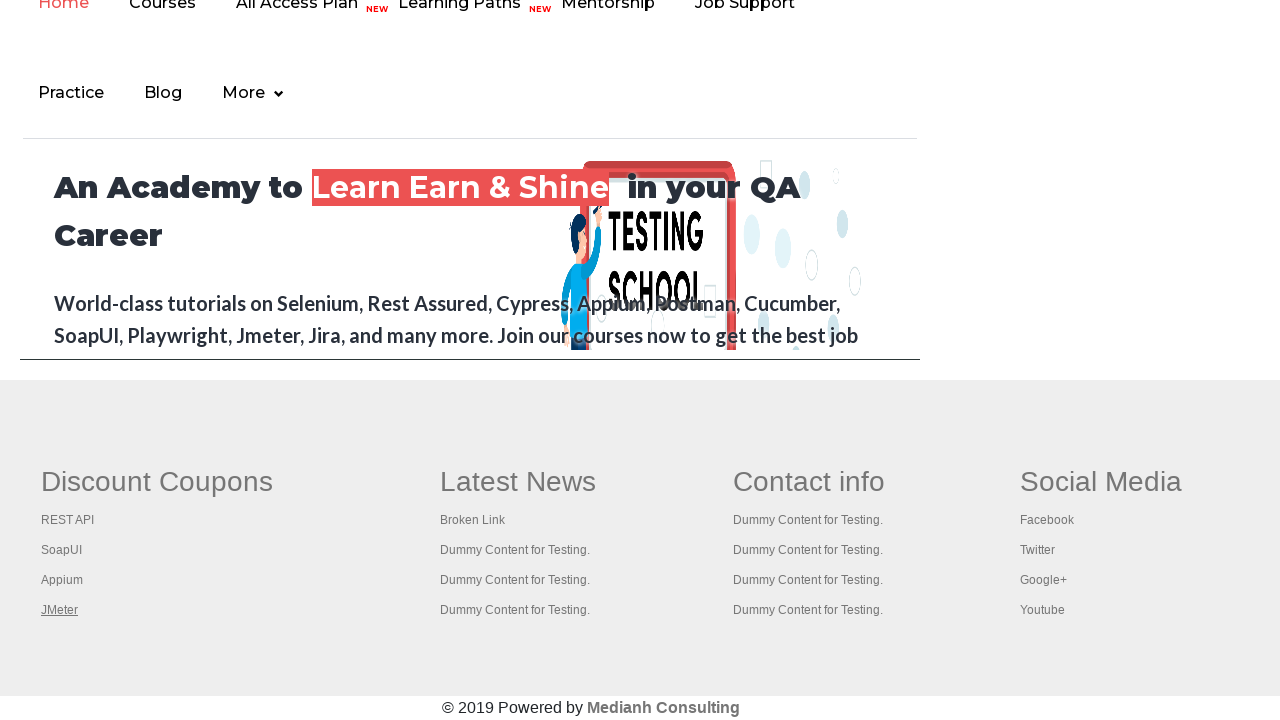

Switched to page with title: Appium tutorial for Mobile Apps testing | RahulShetty Academy | Rahul
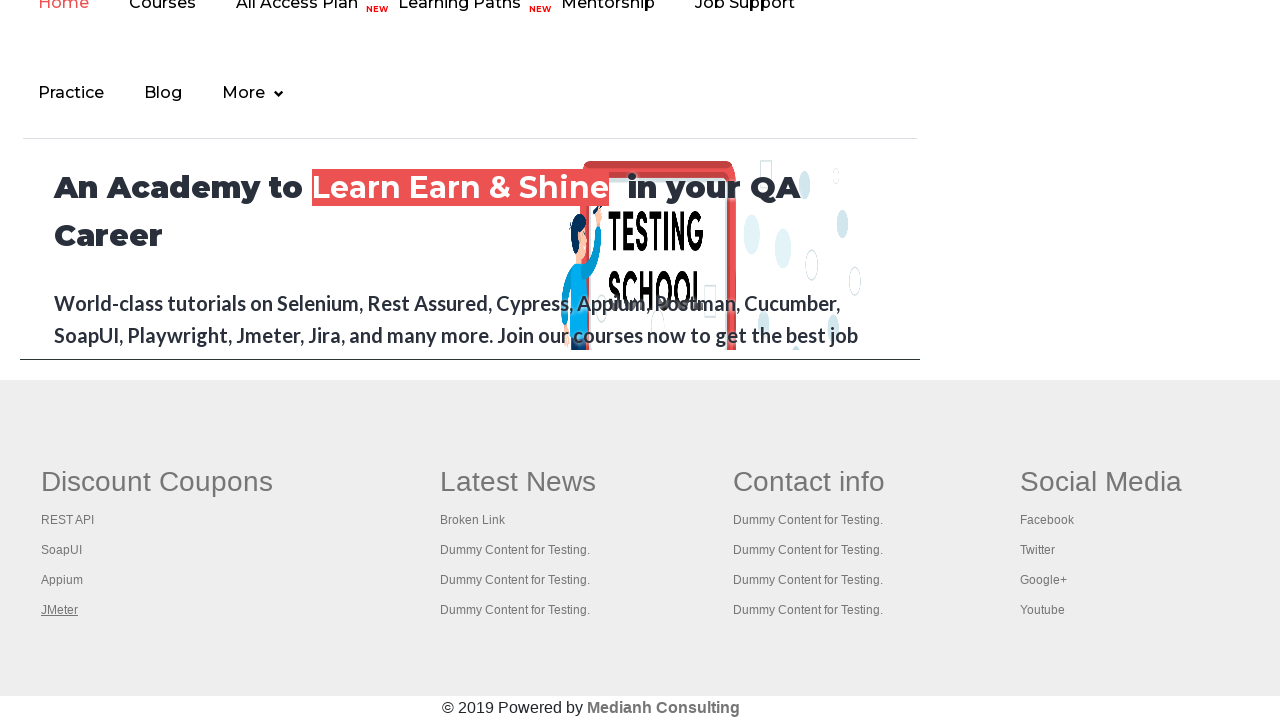

Switched to page with title: Apache JMeter - Apache JMeter™
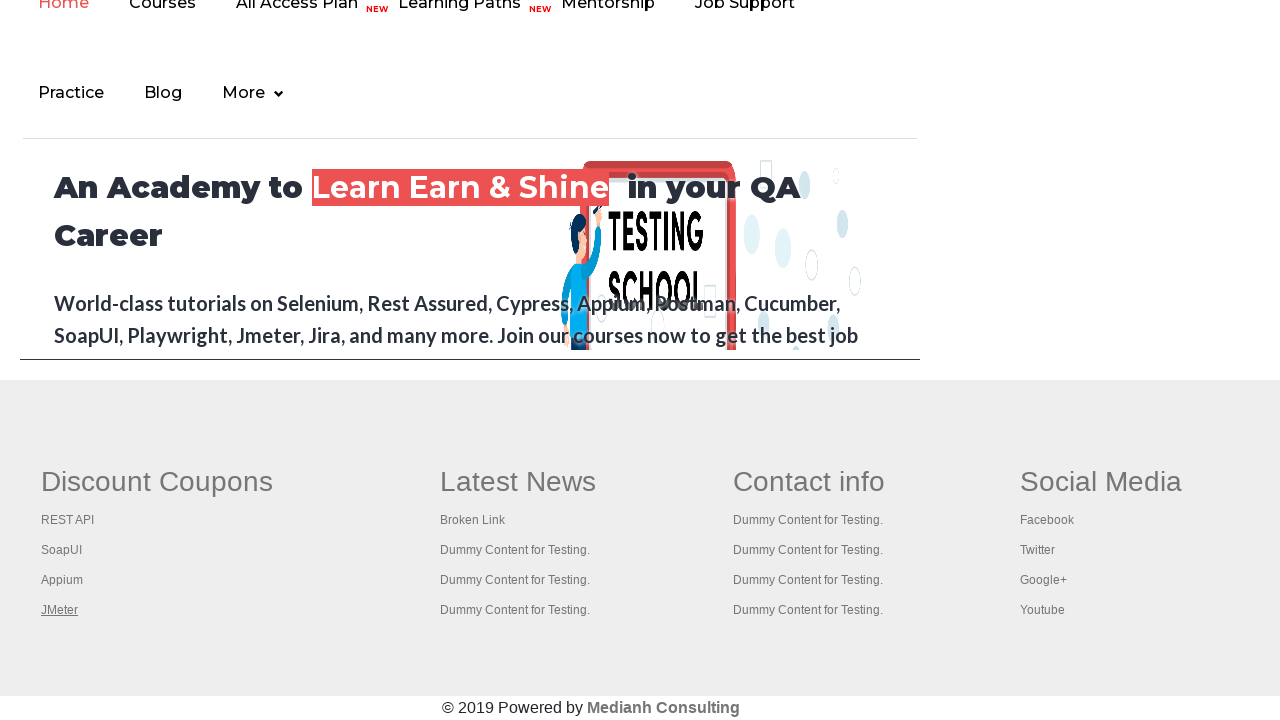

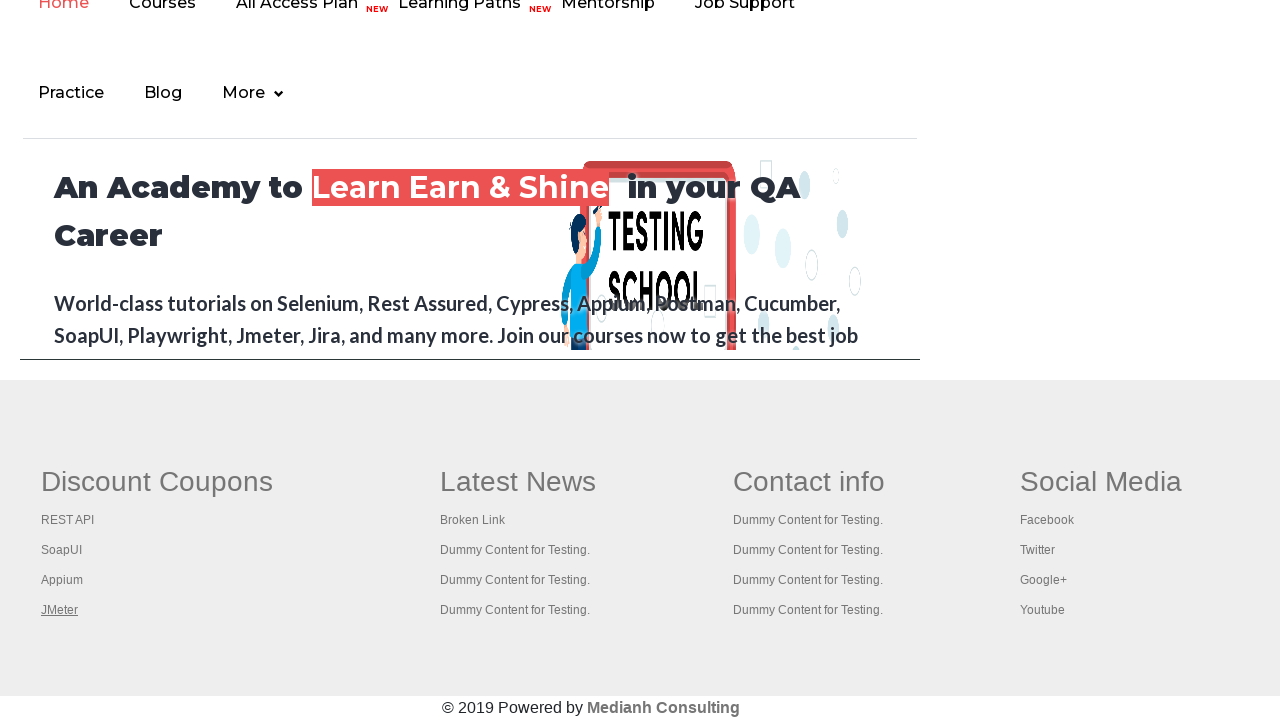